Tests JavaScript alert handling by clicking a button that triggers an alert and dismissing it

Starting URL: https://the-internet.herokuapp.com/javascript_alerts

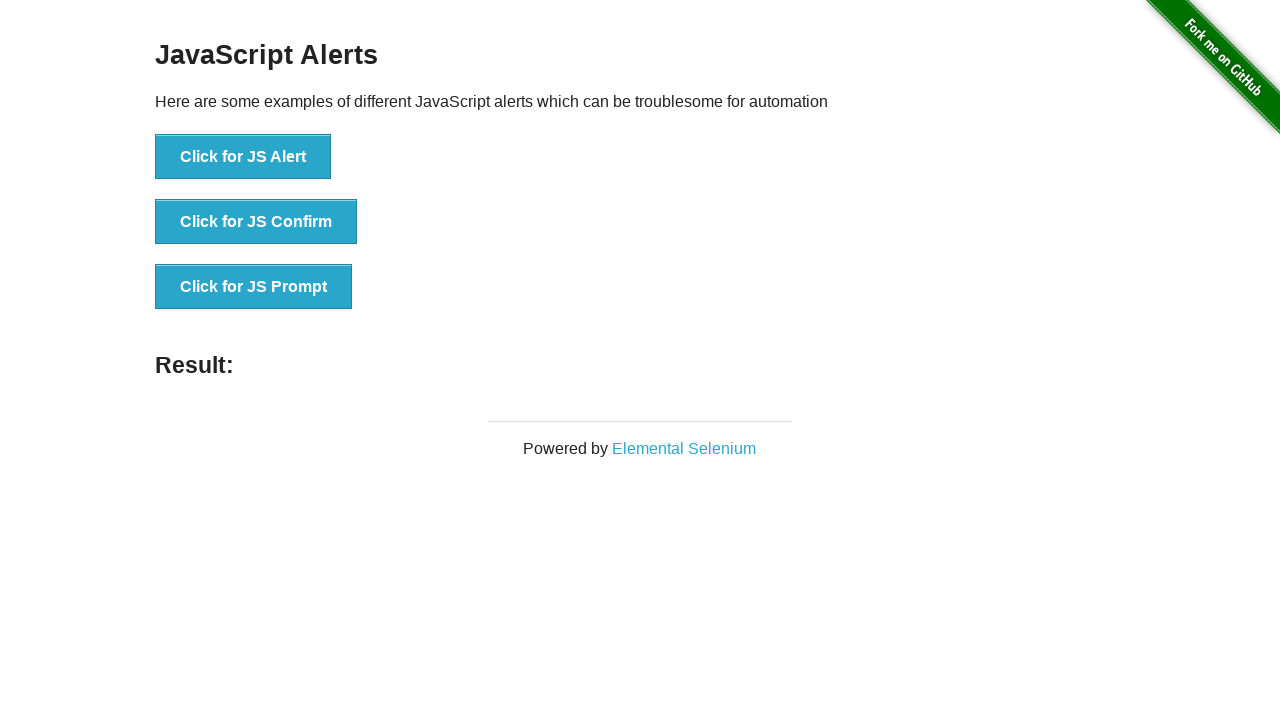

Set up dialog handler to automatically dismiss alerts
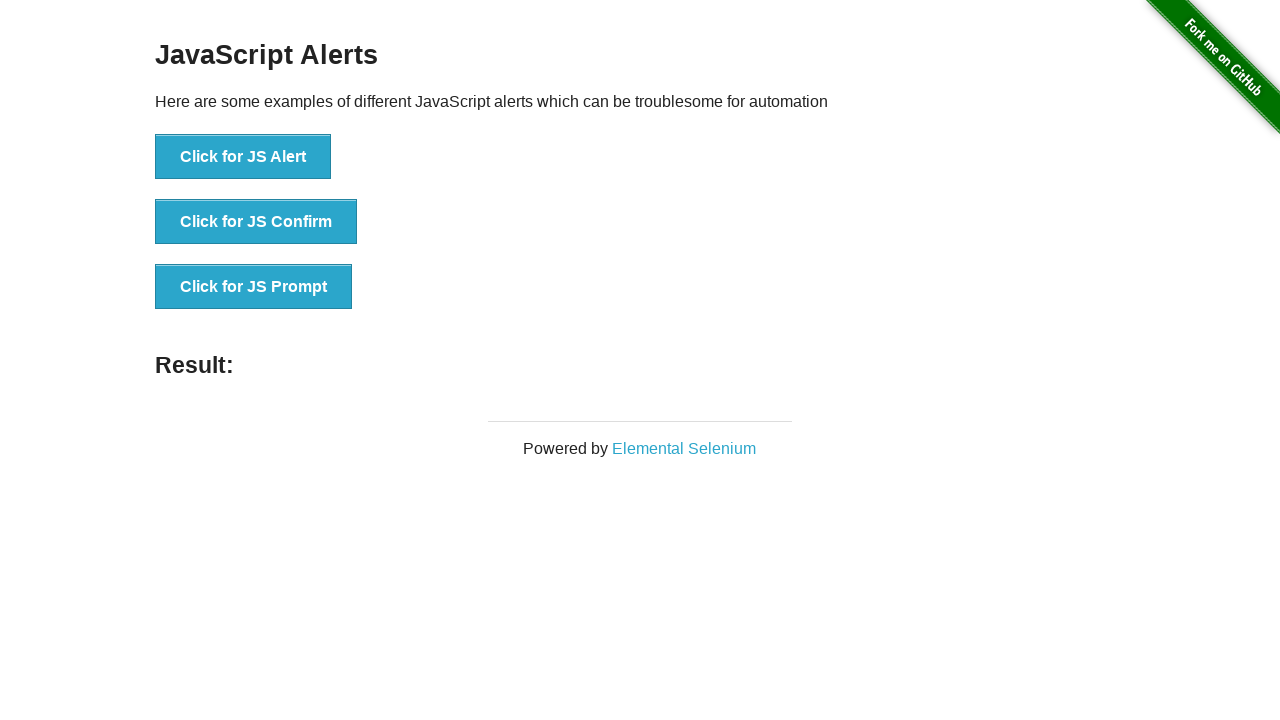

Clicked button to trigger JavaScript alert at (243, 157) on text=Click for JS Alert
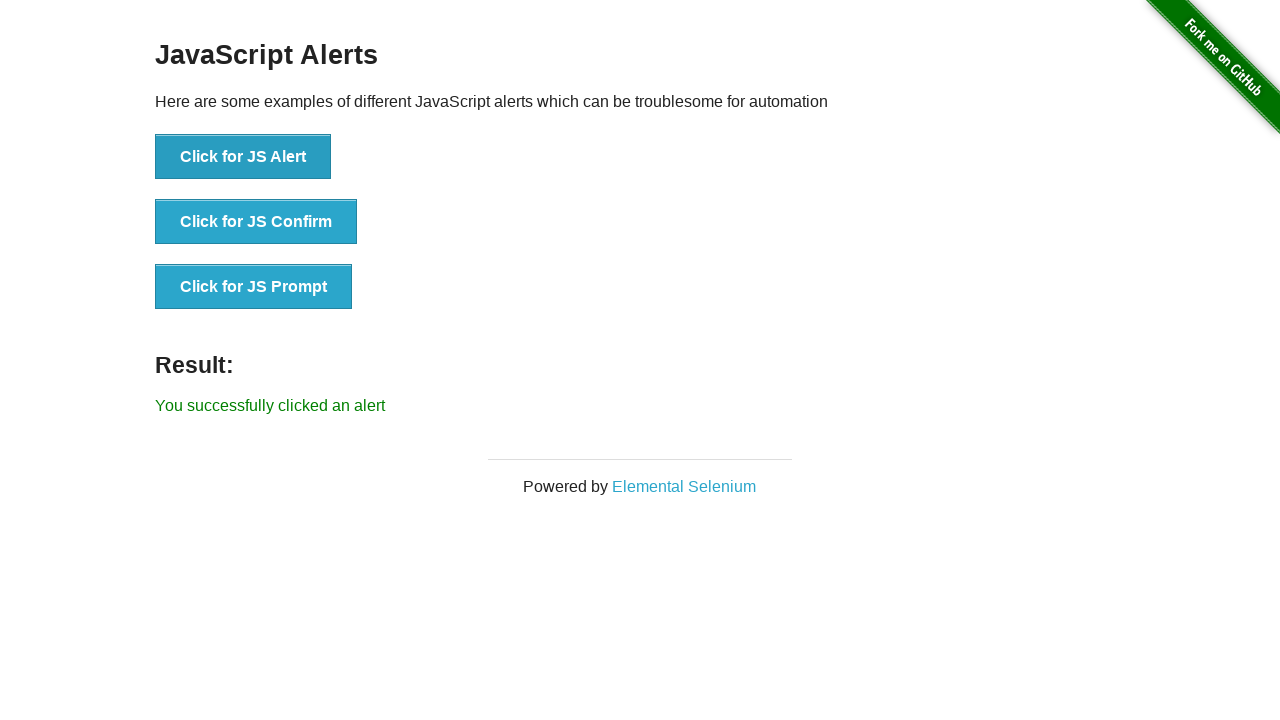

Waited for alert to be dismissed
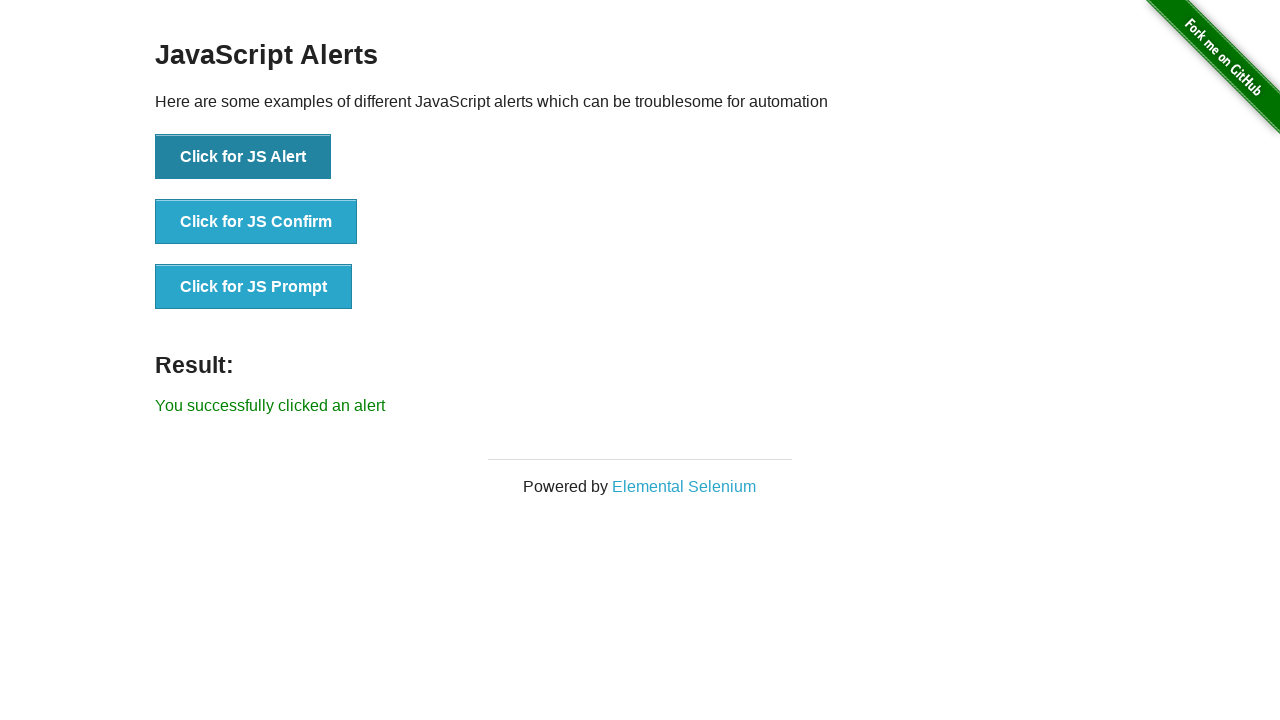

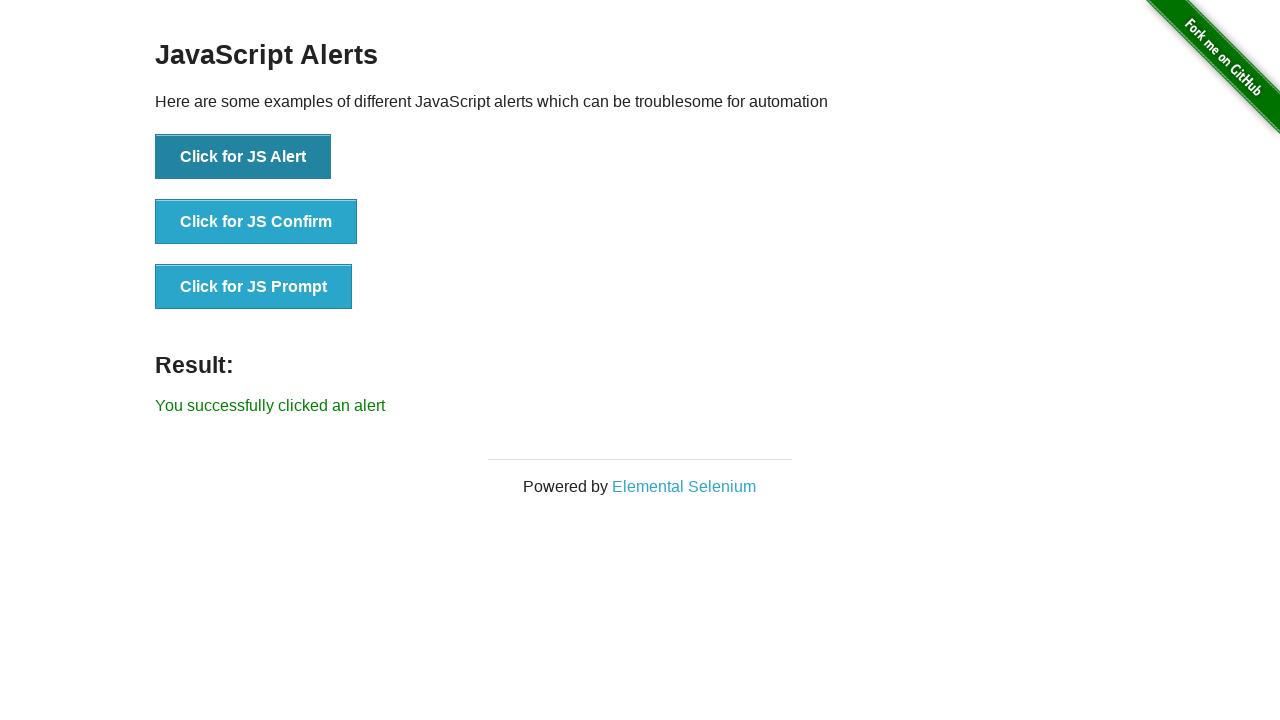